Opens the ImpactGuru crowdfunding website and verifies the page loads by checking the title is present.

Starting URL: https://www.impactguru.com

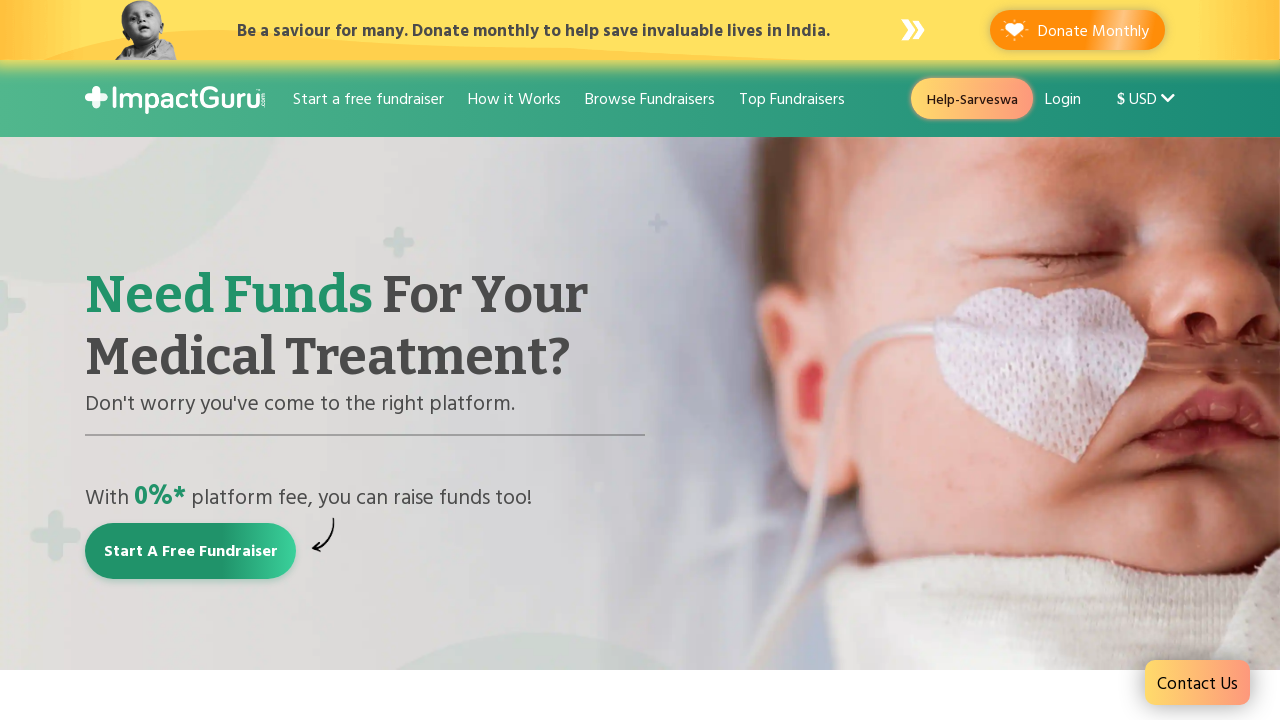

Waited for page to reach domcontentloaded state
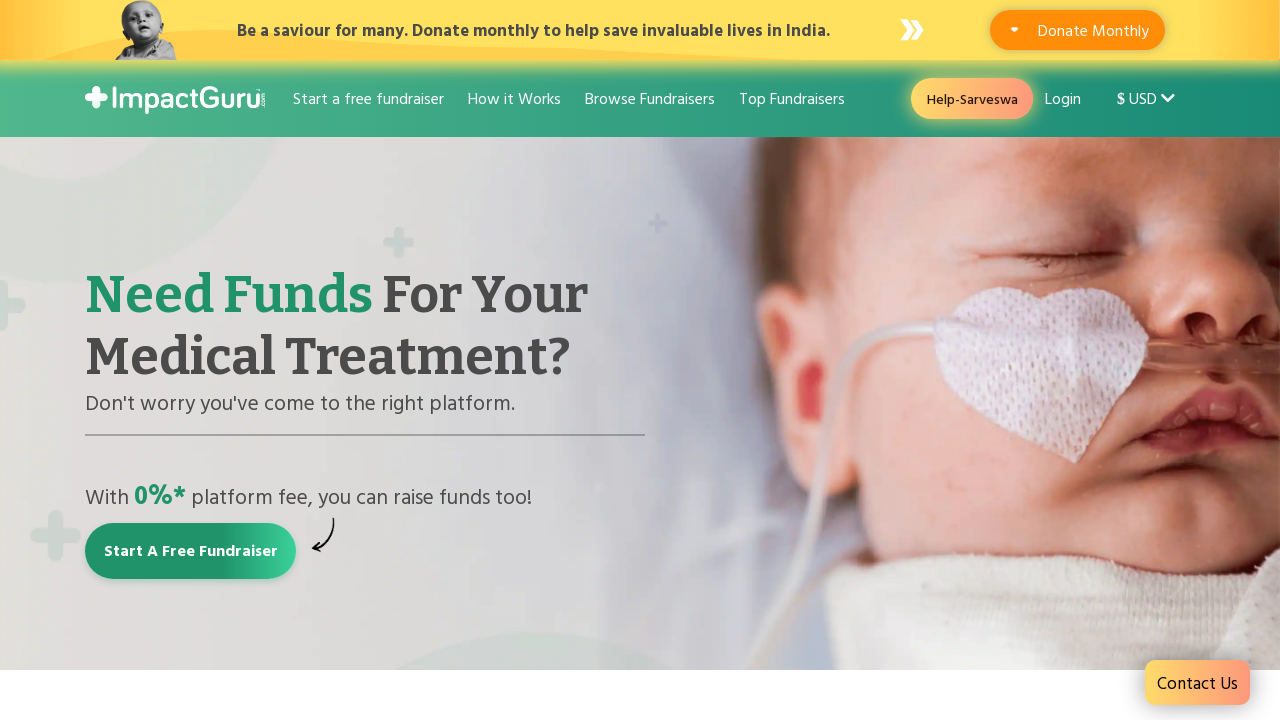

Retrieved page title: 'Raise money online for medical treatment: Crowdfunding India'
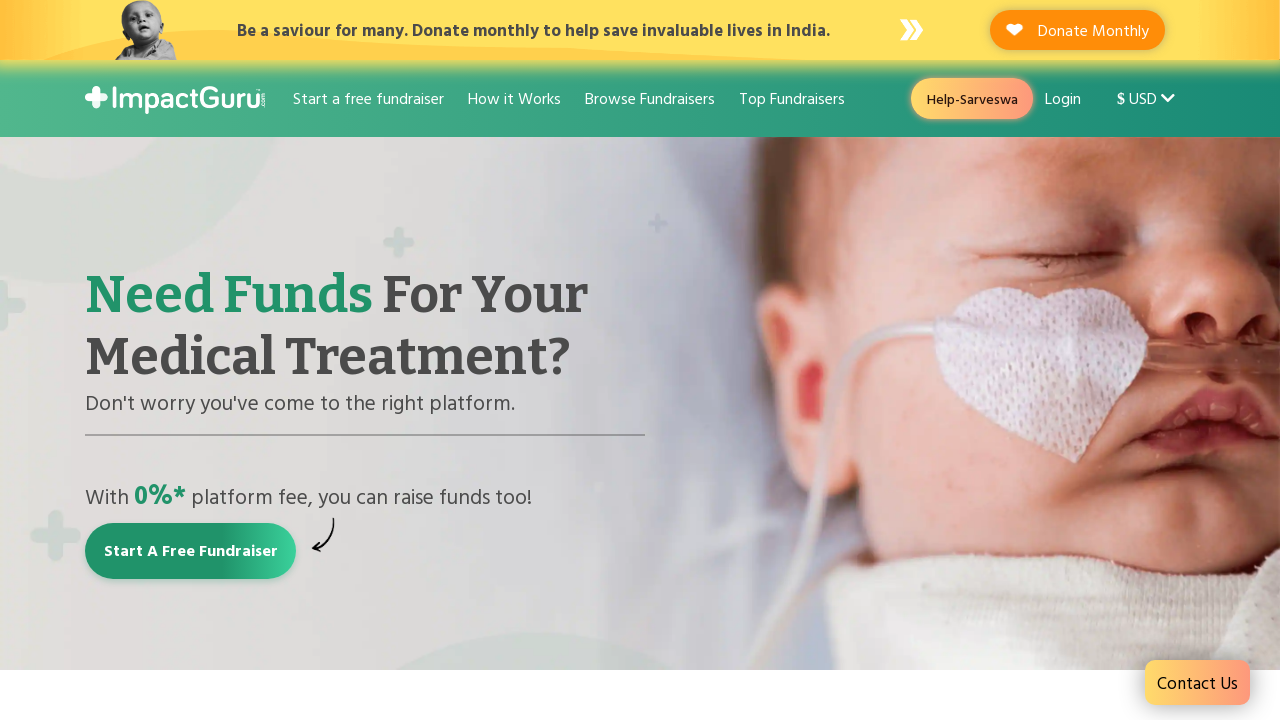

Verified page title is not empty
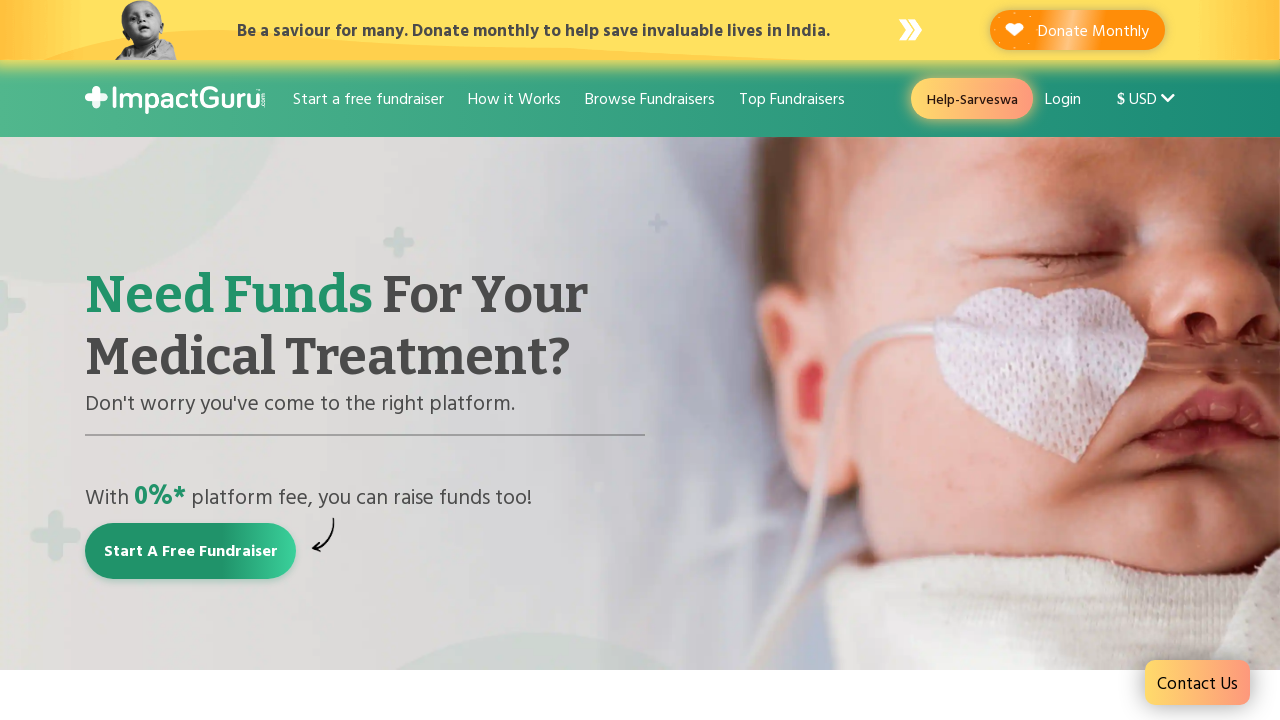

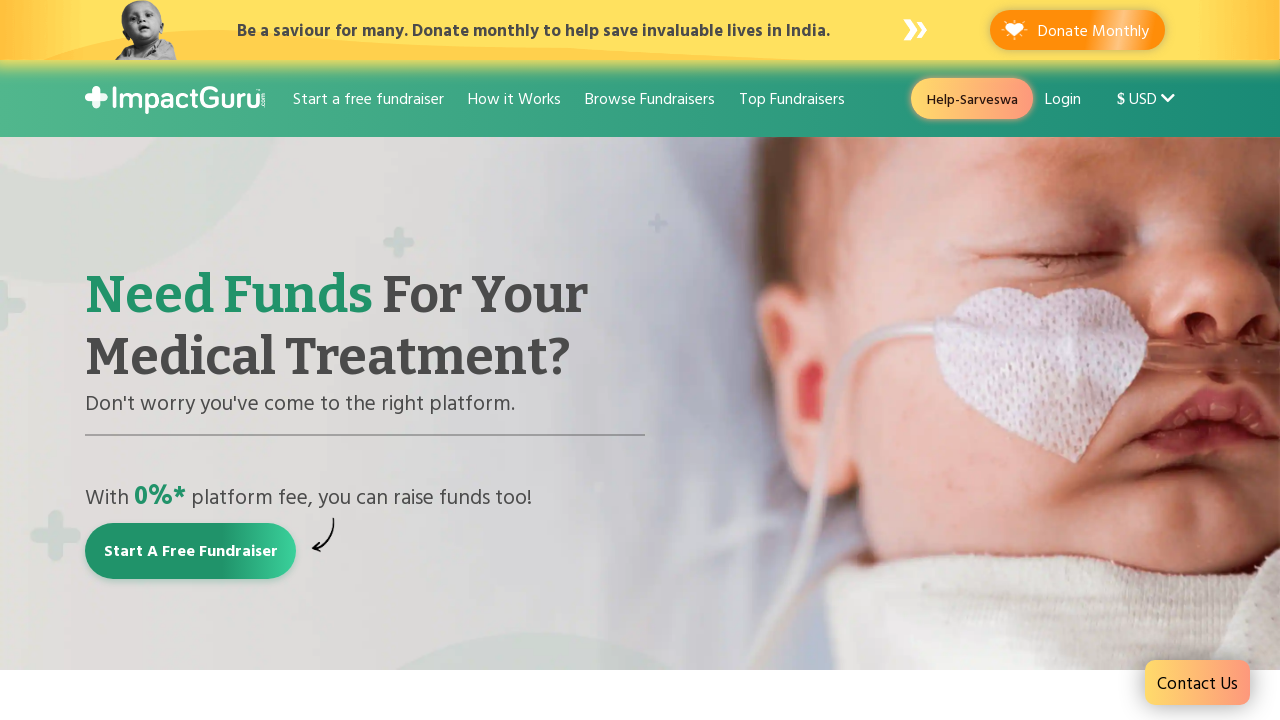